Tests navigation from main page to contacts page by clicking a link and verifying the page title

Starting URL: https://projeto2-seven-sandy.vercel.app/index.html

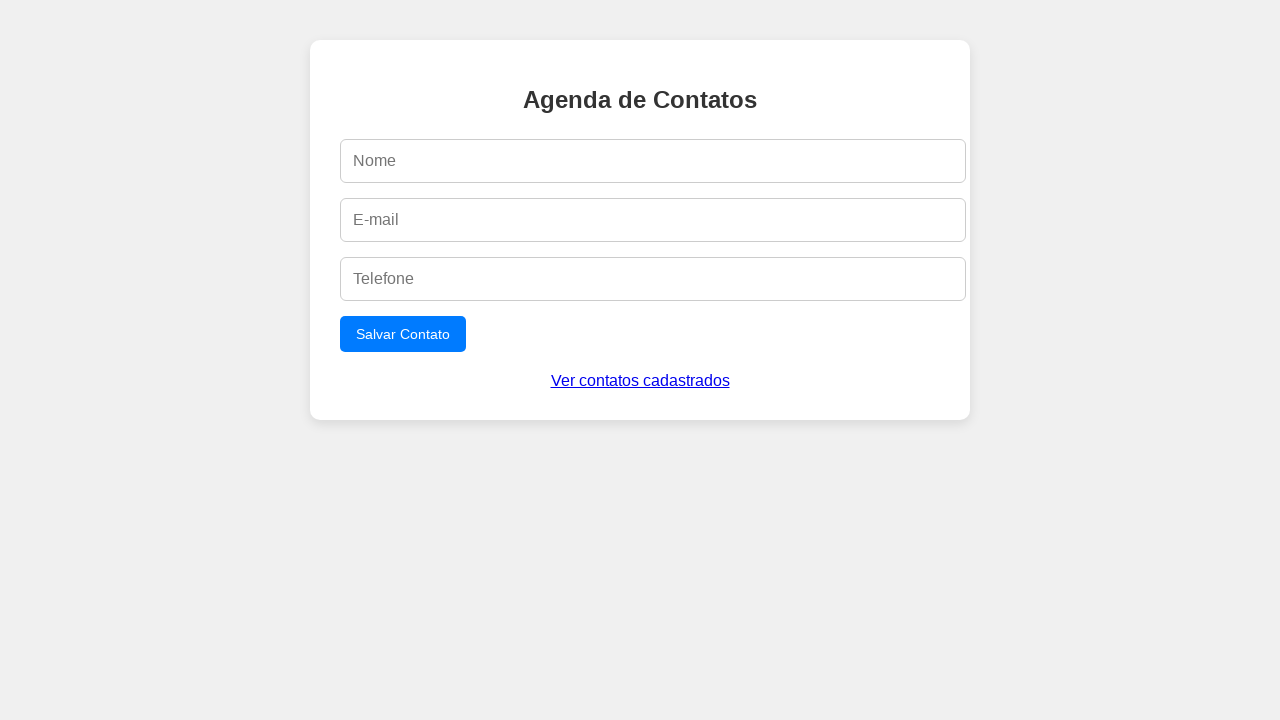

Clicked 'Ver contatos cadastrados' link to navigate to contacts page at (640, 381) on text='Ver contatos cadastrados'
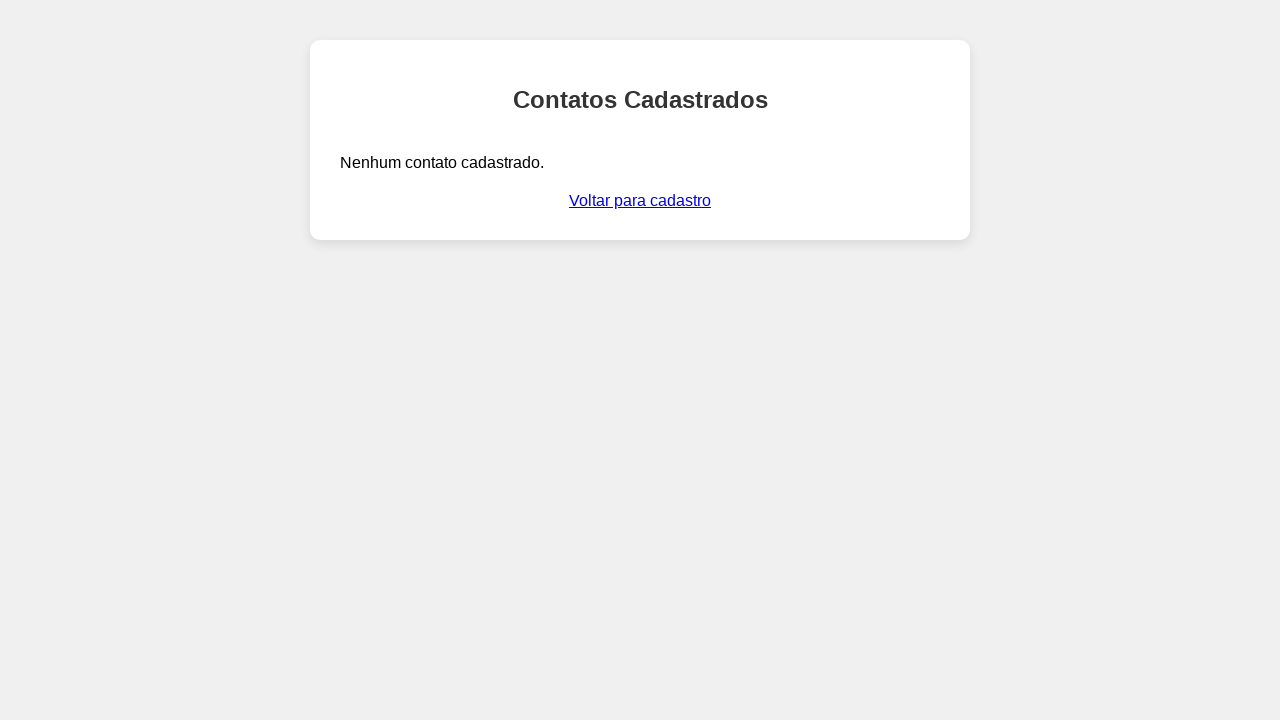

Navigation to contacts page completed (contatos.html)
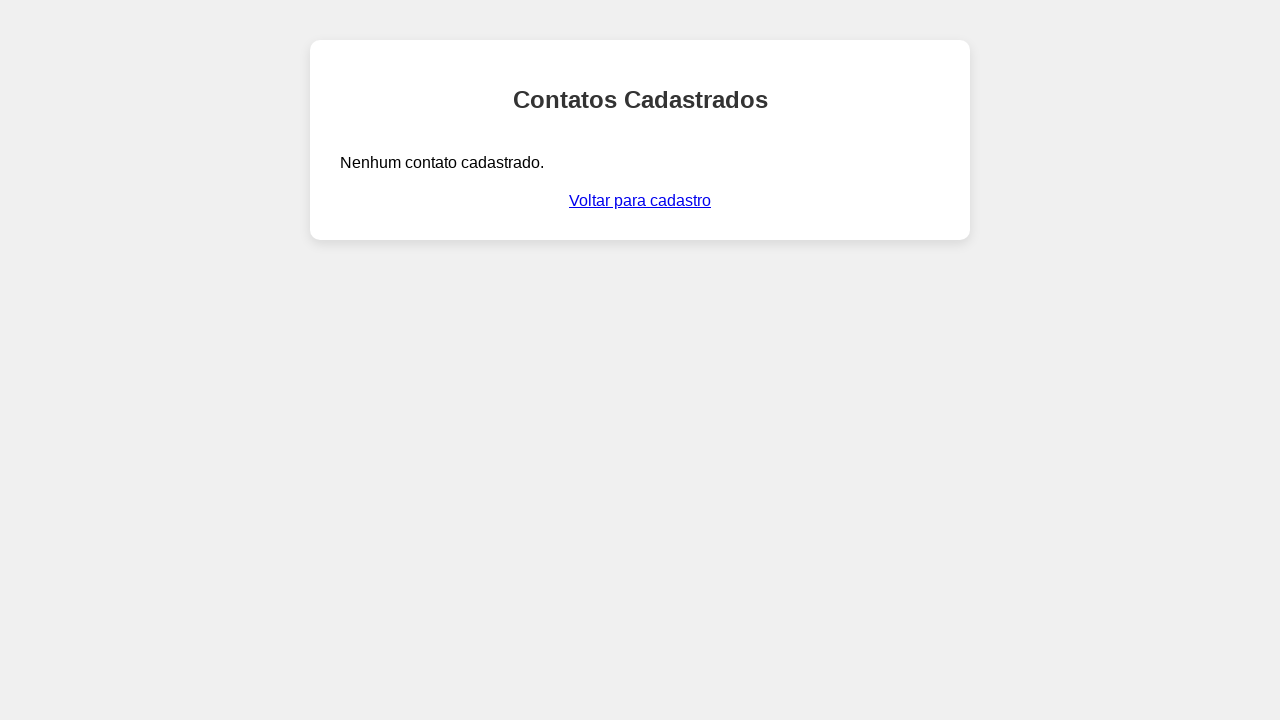

Verified page title is 'Contatos Cadastrados'
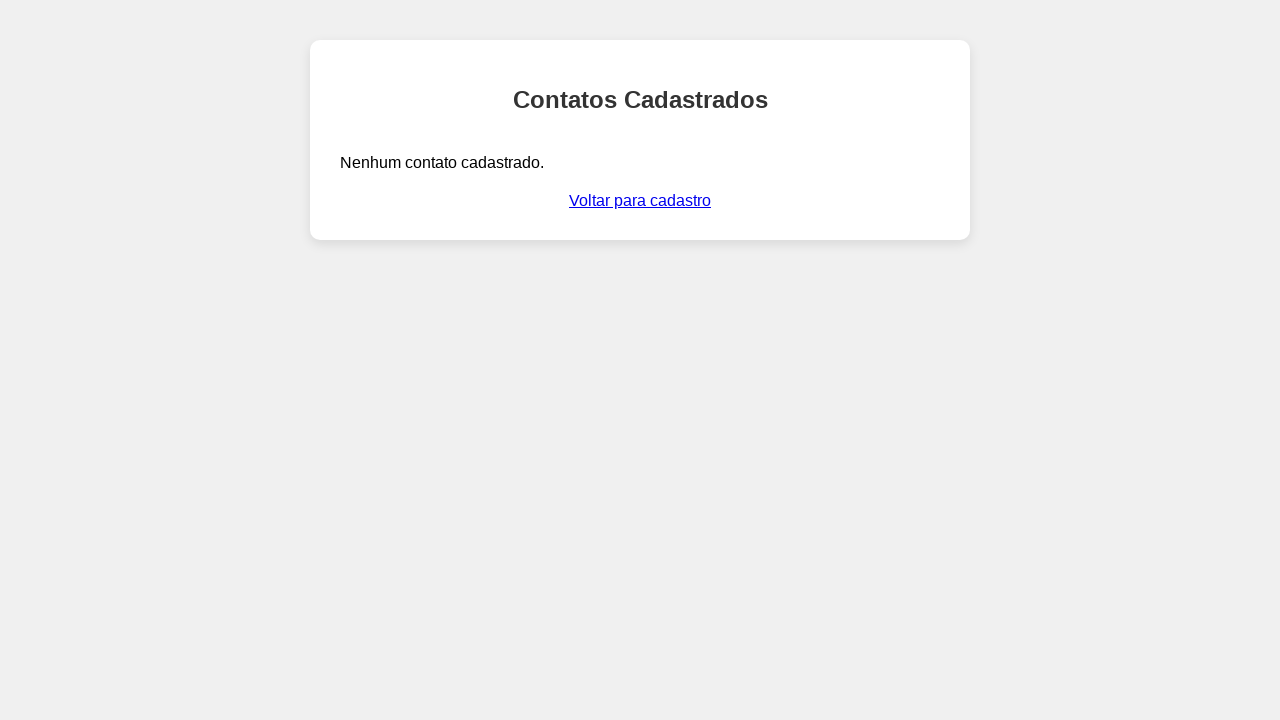

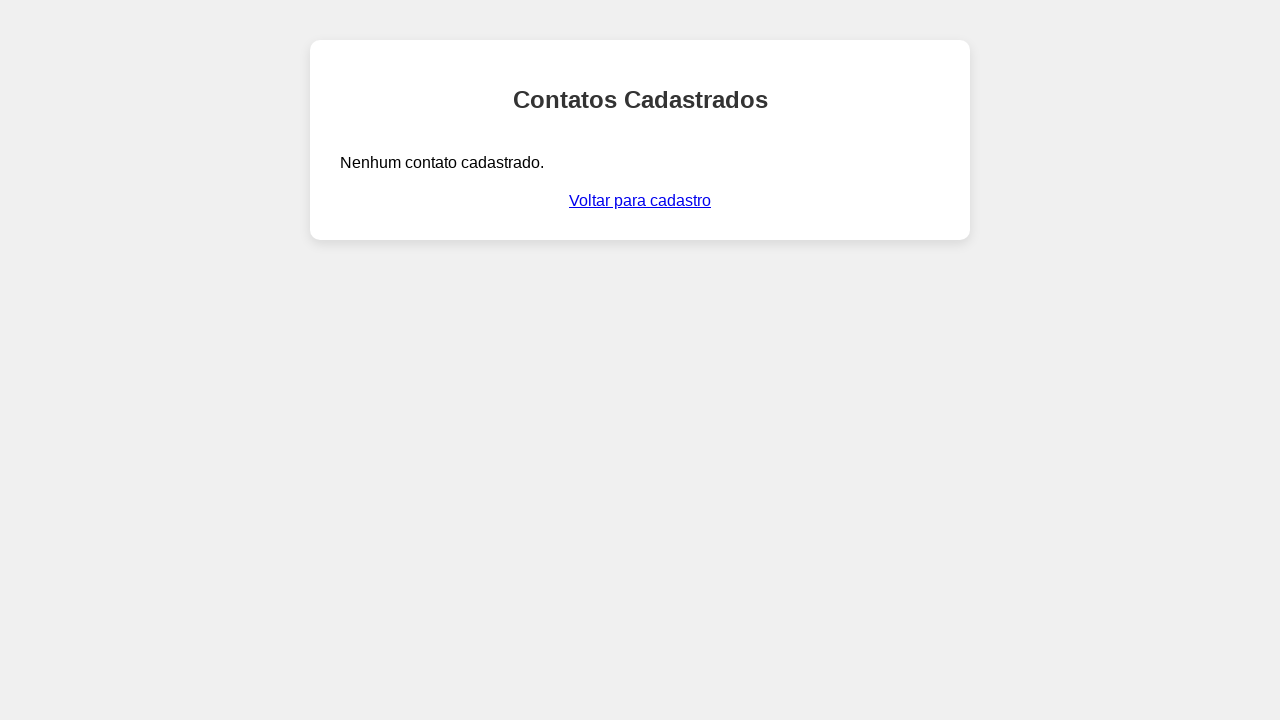